Tests various mouse events including single click, double-click, and right-click (context click) on interactive buttons, verifying the result messages displayed after each action.

Starting URL: https://training-support.net/webelements/mouse-events

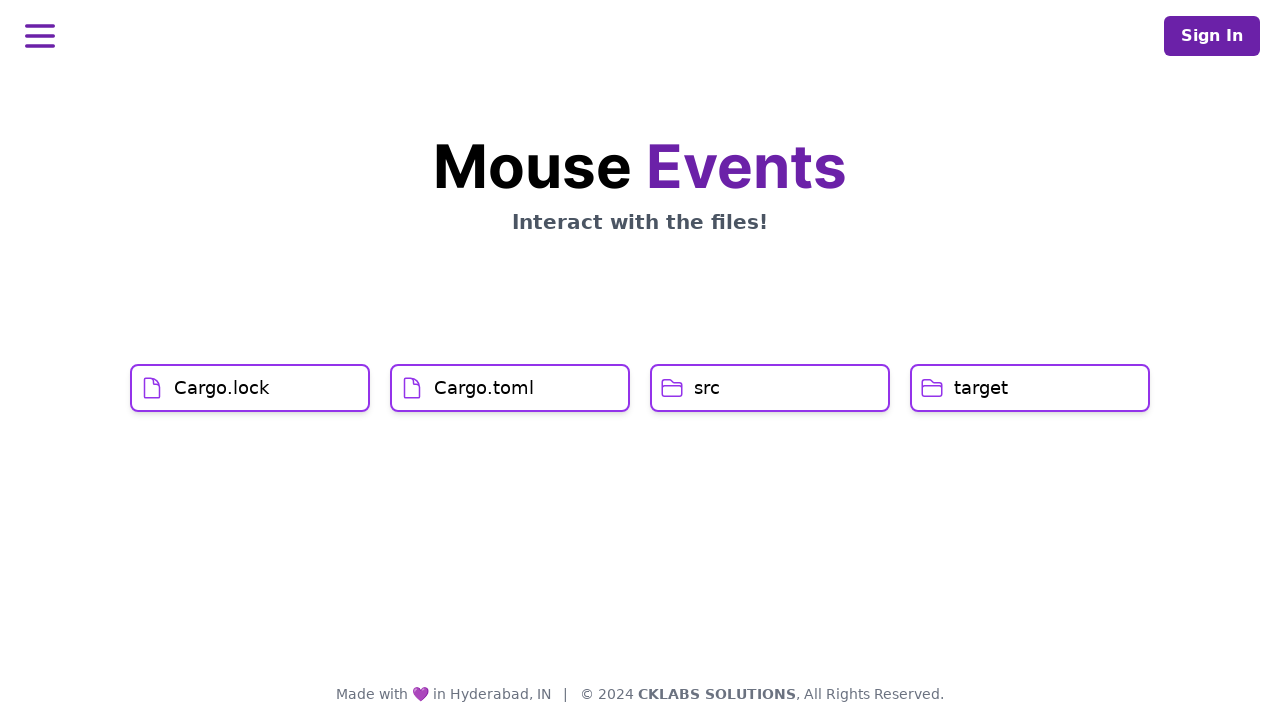

Waited for button elements to load
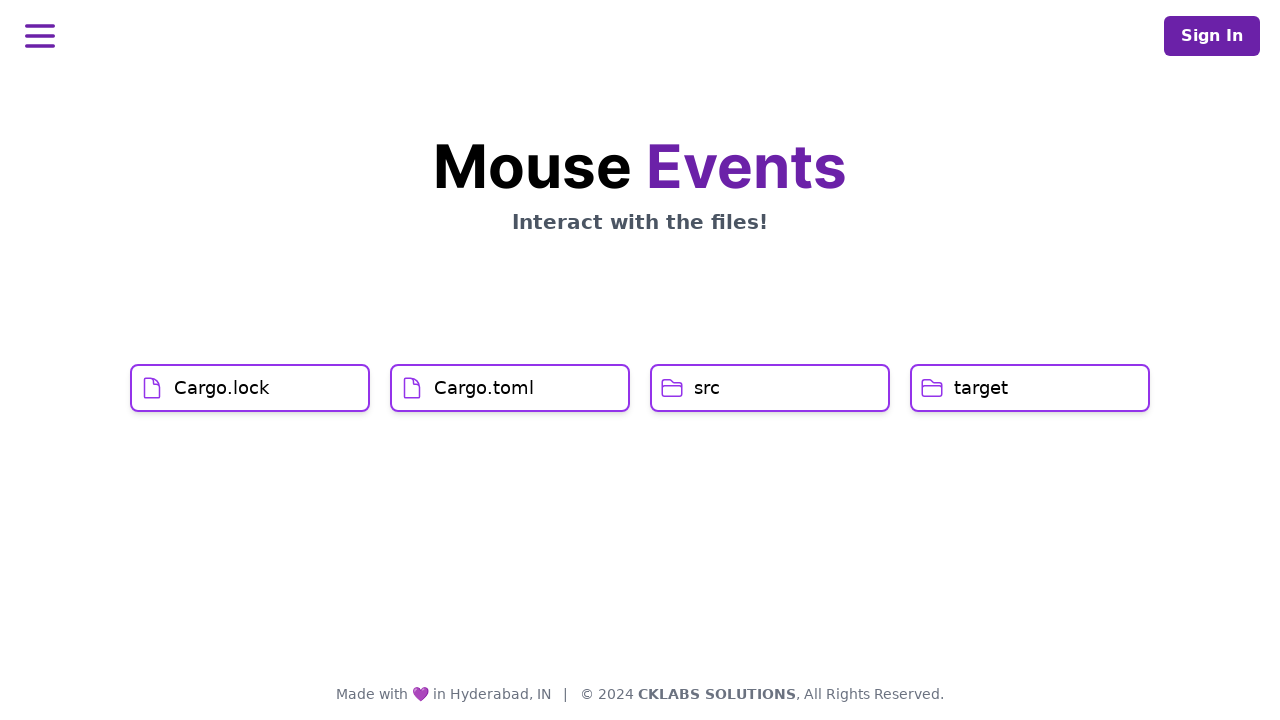

Located all interactive button elements
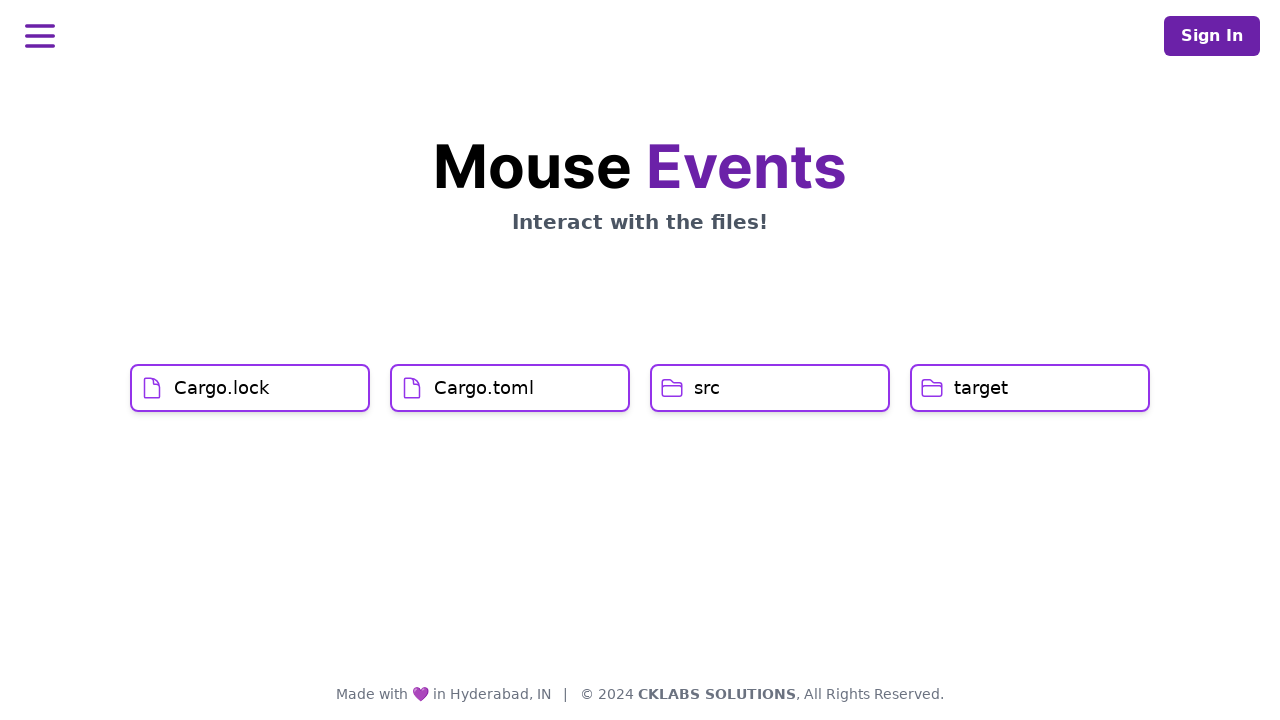

Single-clicked the first button at (250, 388) on div.svelte-hs12g9 >> nth=0
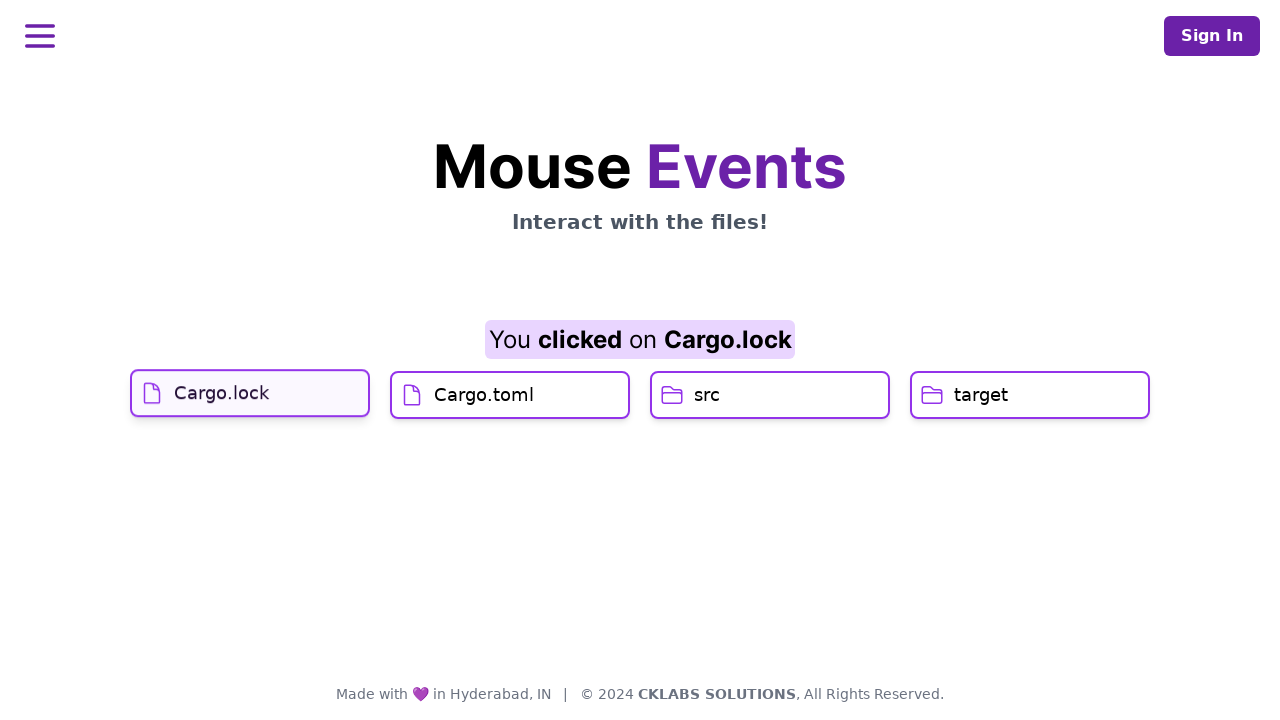

Waited 1 second for first click result to appear
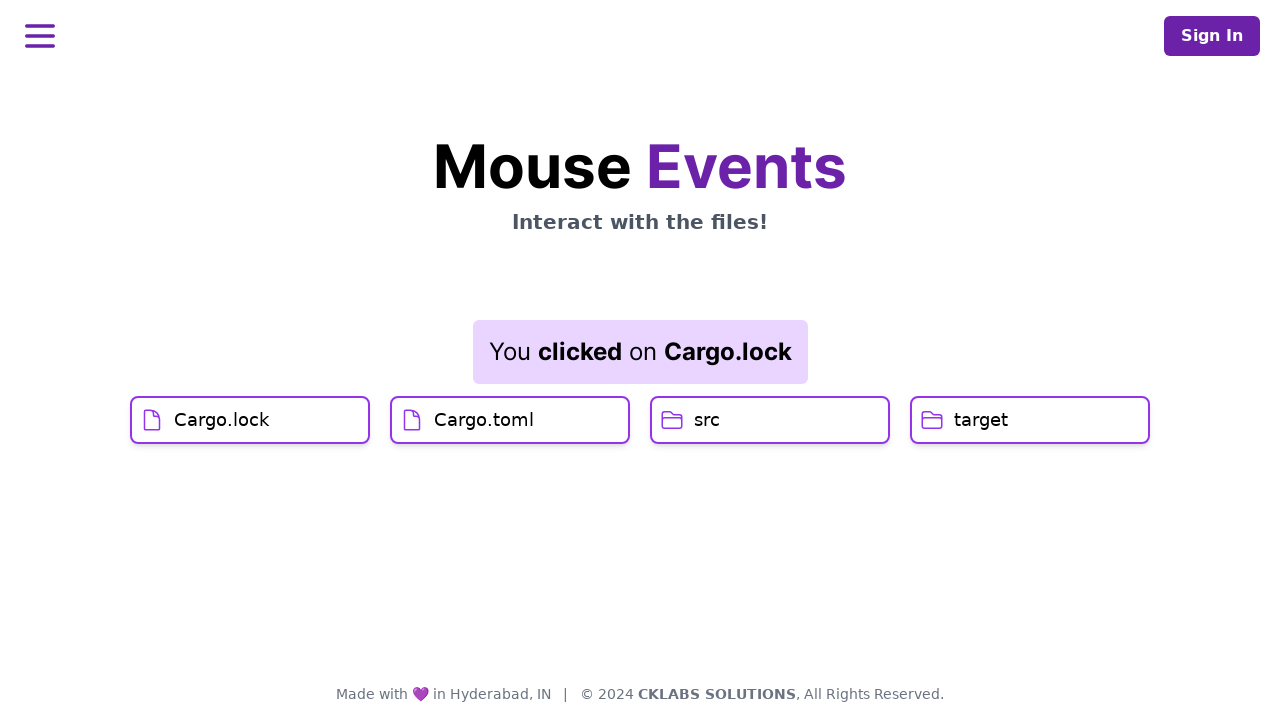

Single-clicked the second button at (510, 420) on div.svelte-hs12g9 >> nth=1
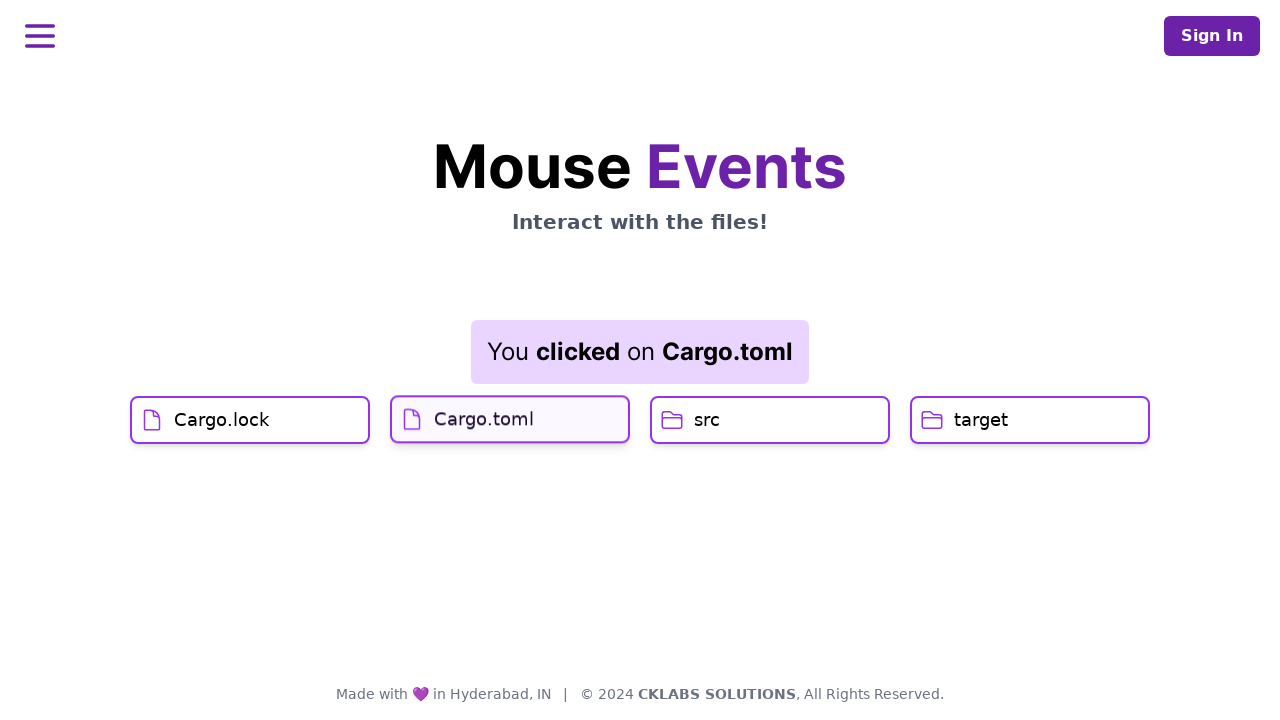

Waited 1 second for second click result to appear
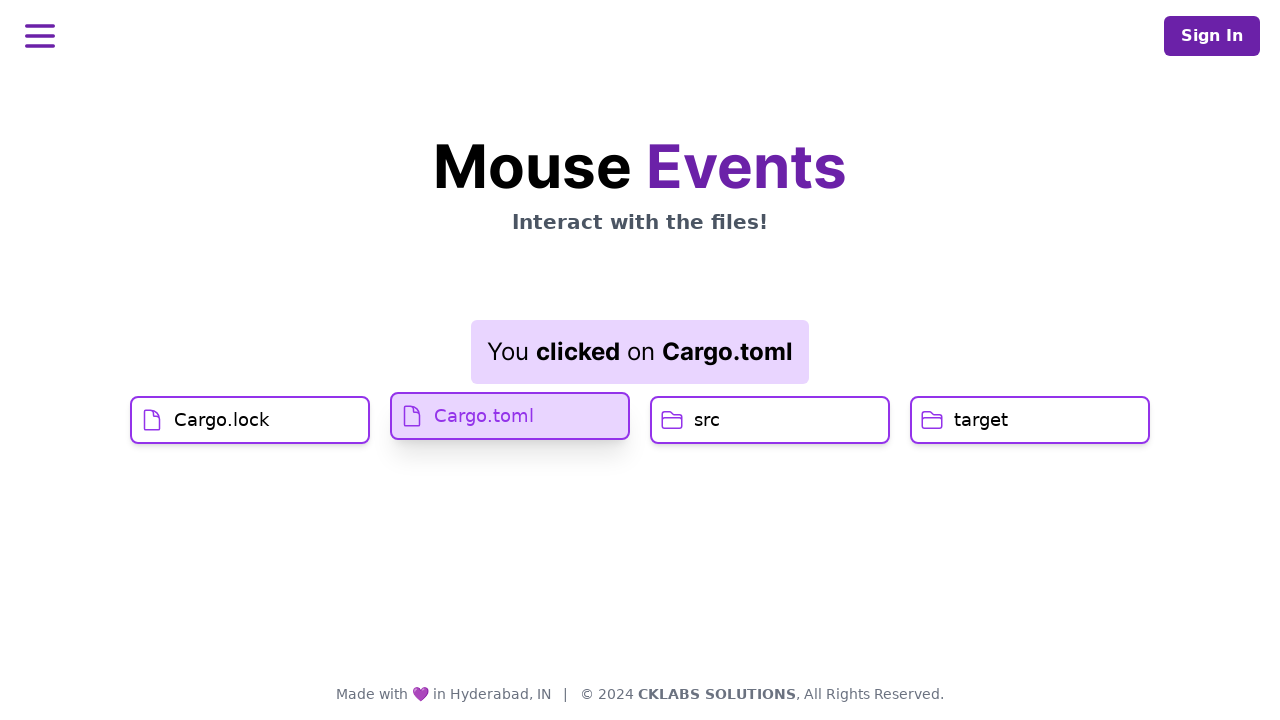

Verified result message is displayed after single clicks
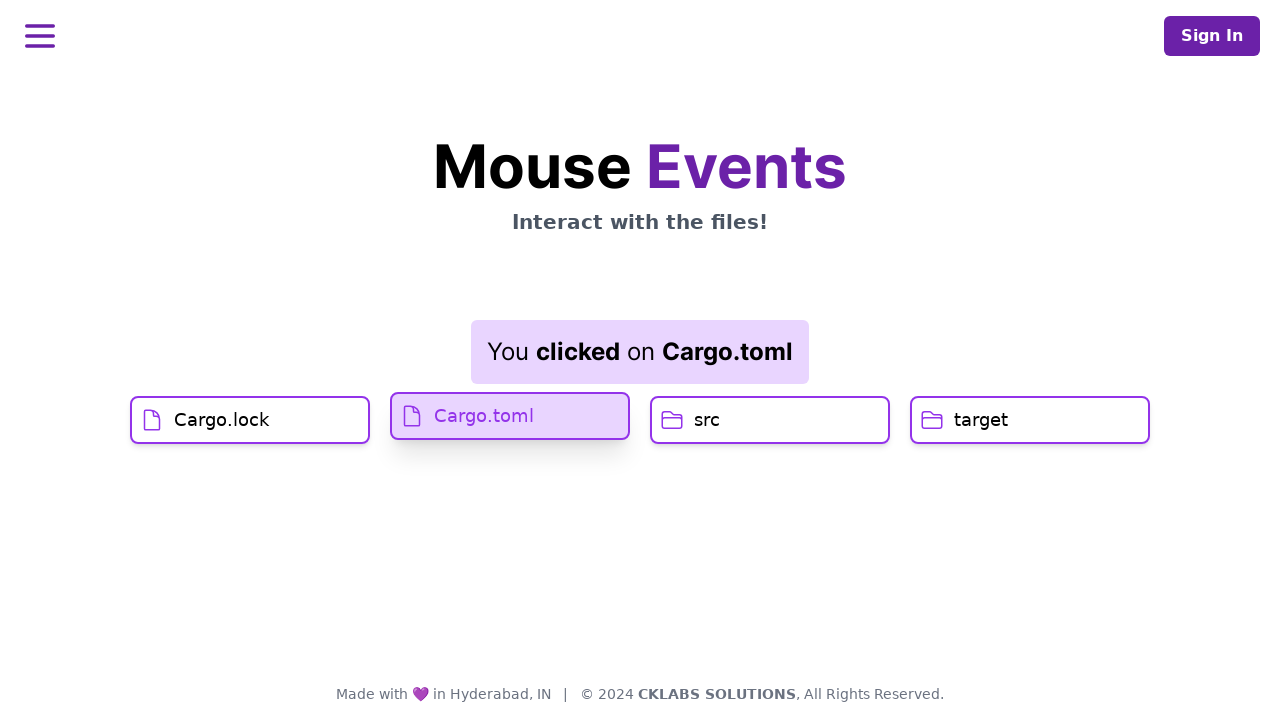

Double-clicked the third button at (770, 420) on div.svelte-hs12g9 >> nth=2
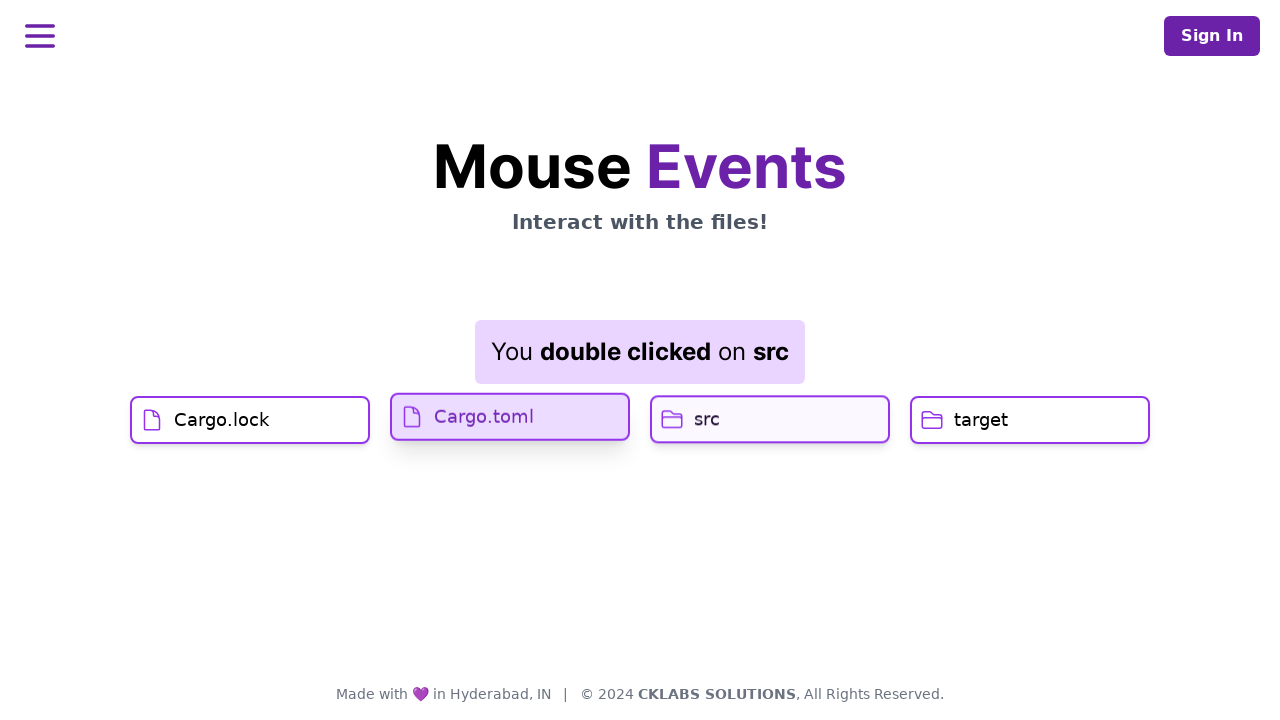

Waited 1 second for double-click result to appear
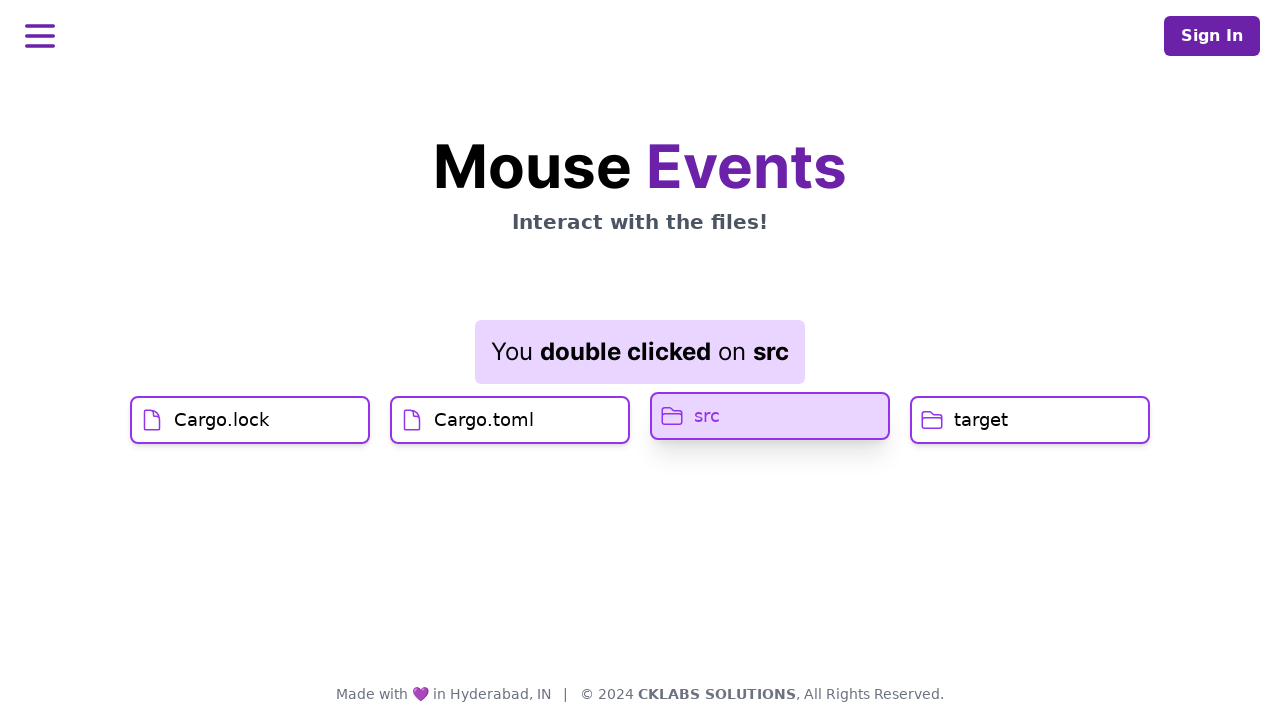

Right-clicked (context click) the fourth button at (1030, 420) on div.svelte-hs12g9 >> nth=3
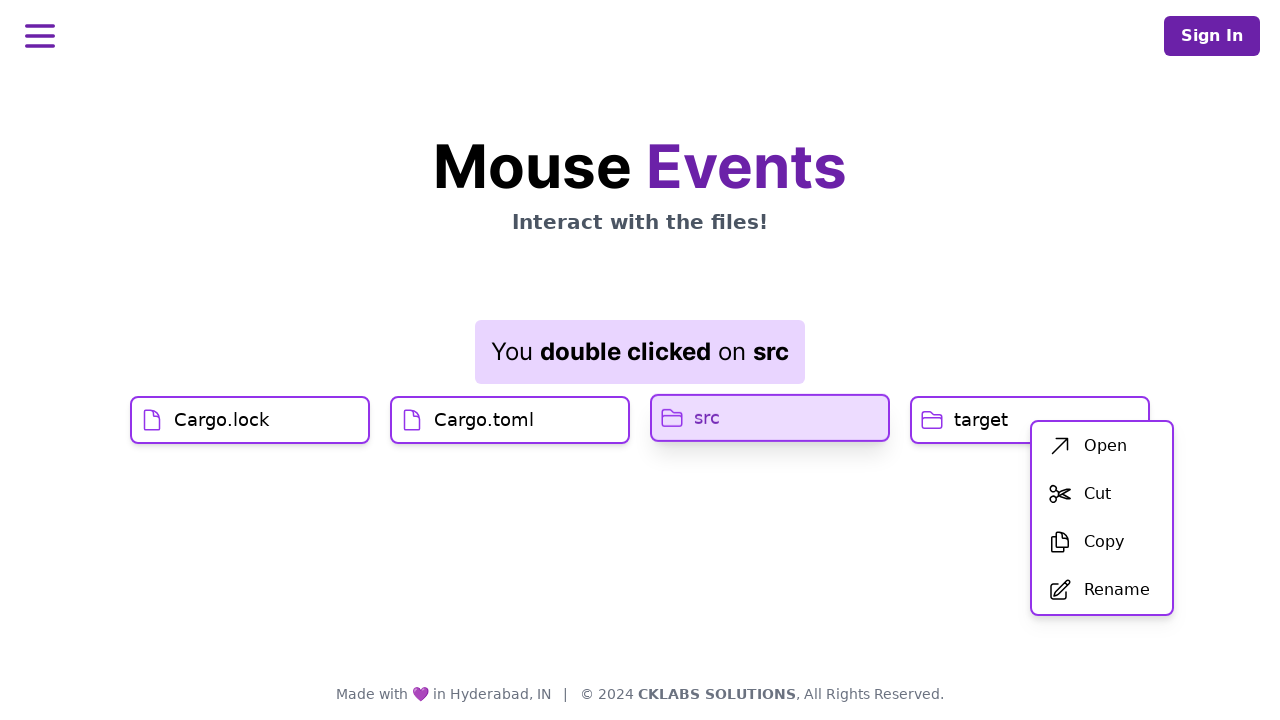

Waited 1 second for context menu to appear
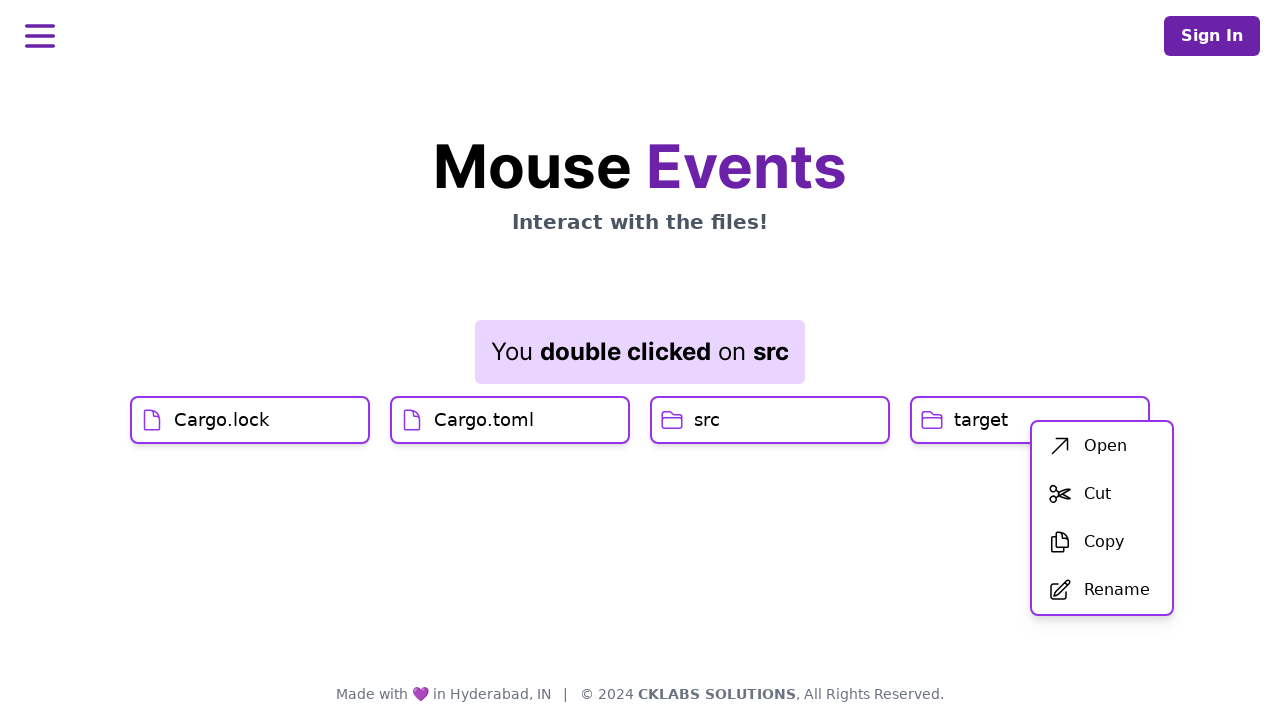

Clicked 'Open' option from context menu at (1106, 446) on xpath=//span[text()='Open']
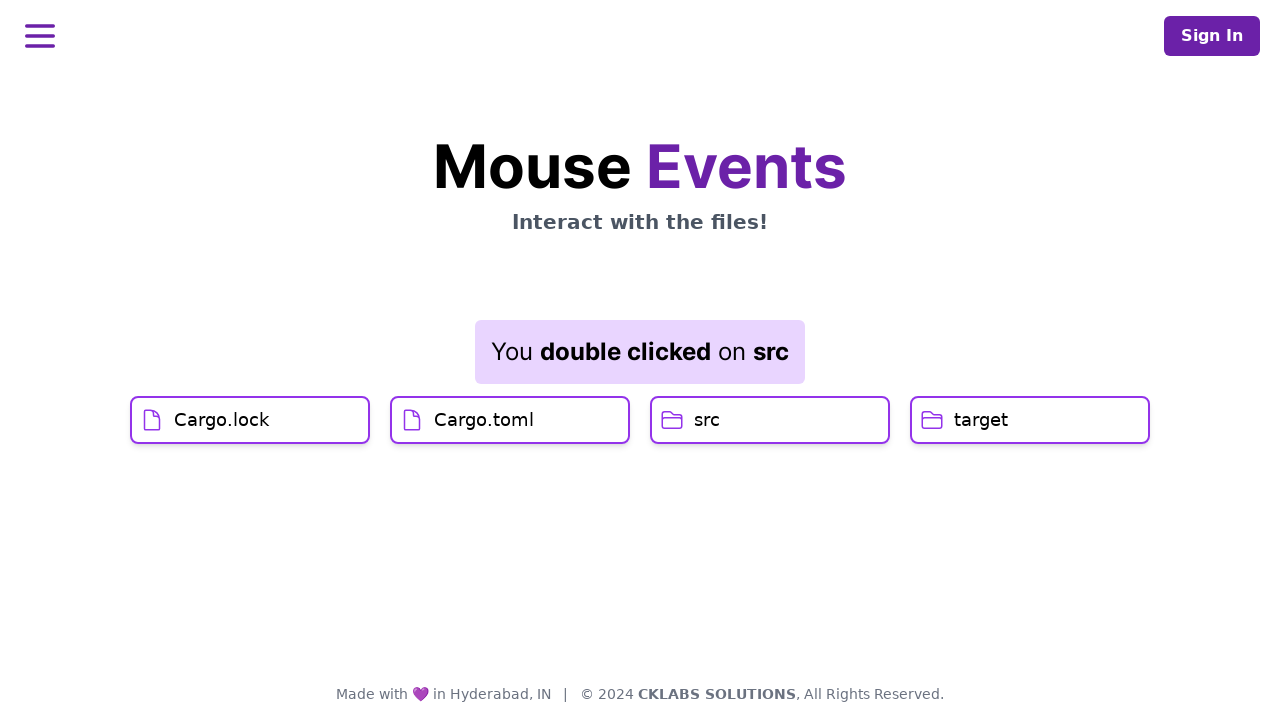

Waited 1 second for context menu action result
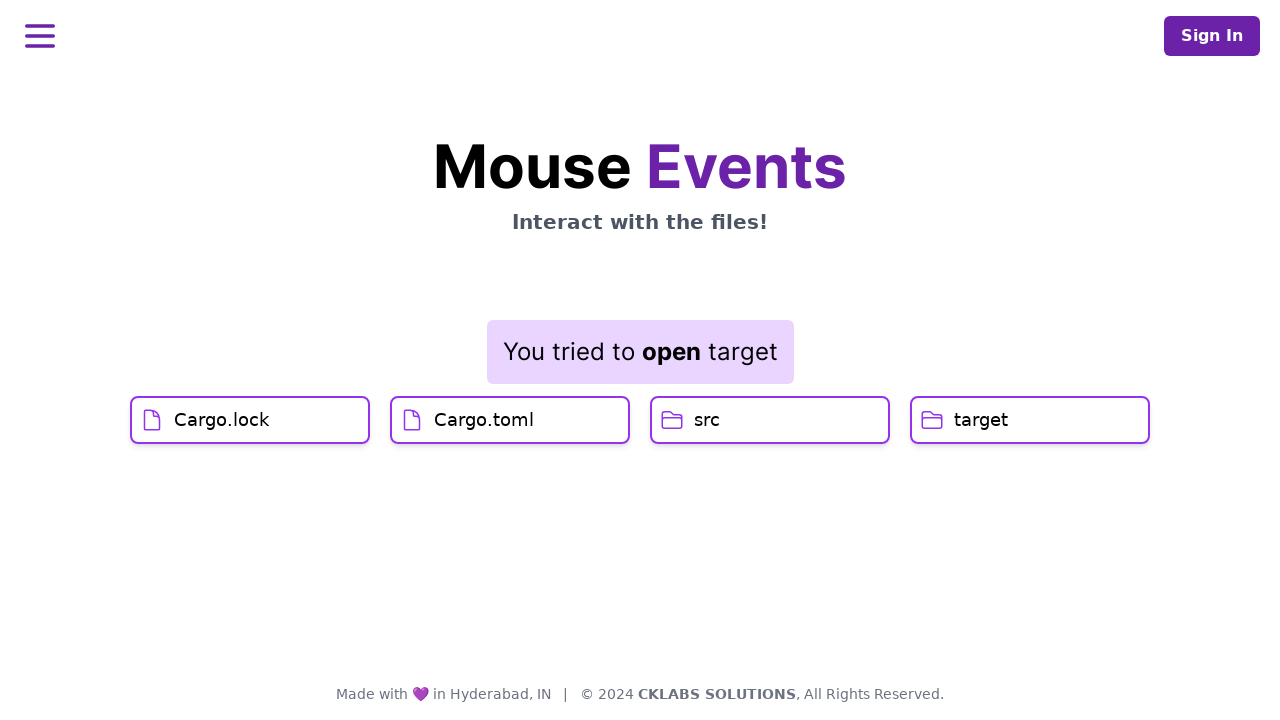

Verified final result message is displayed after all mouse events
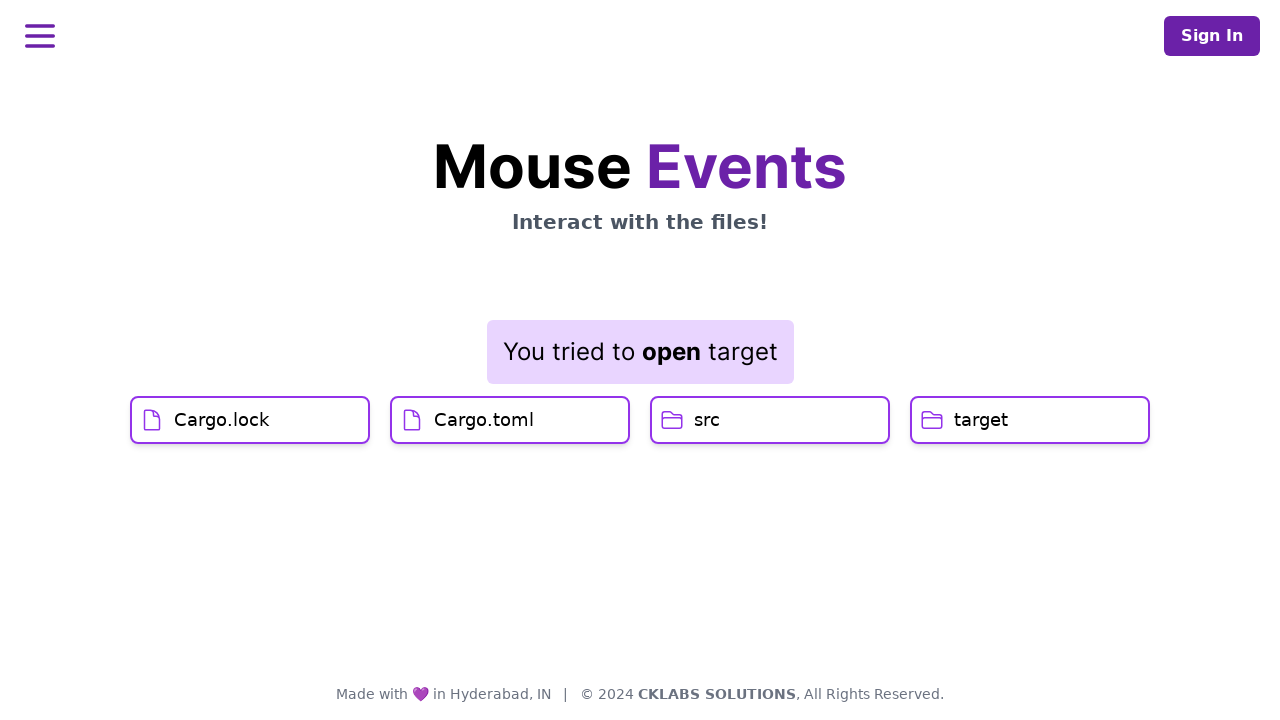

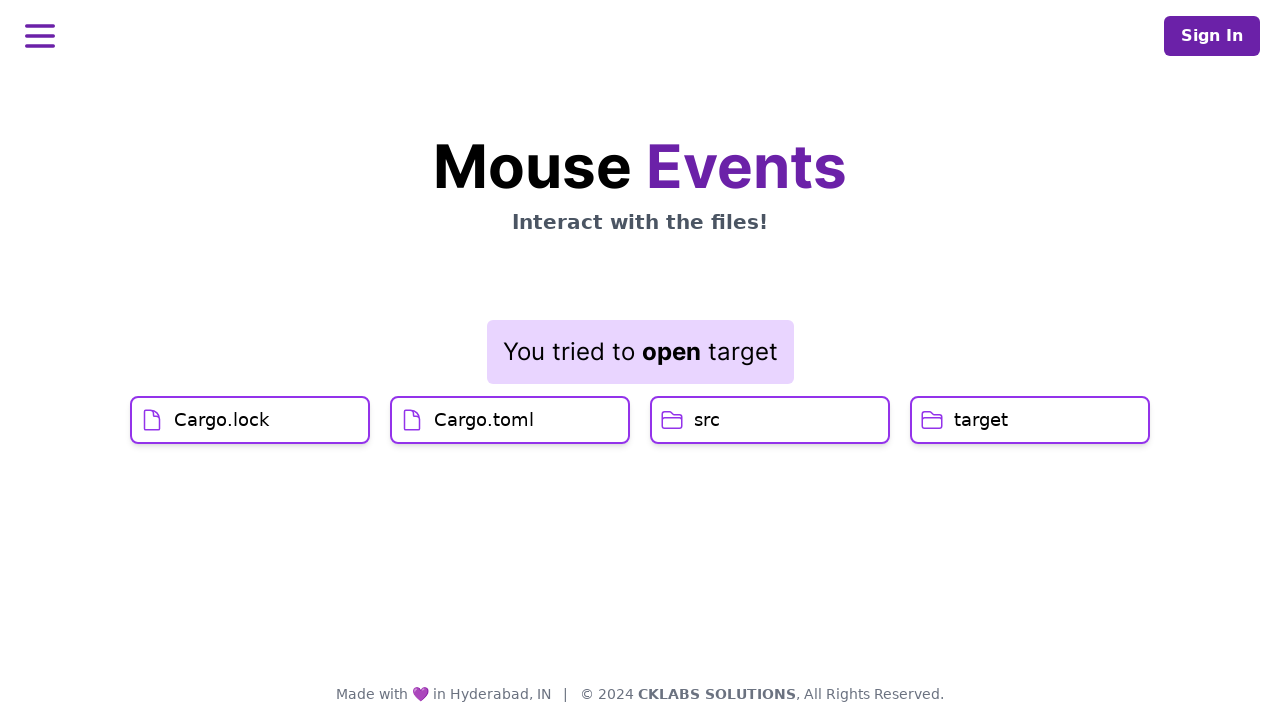